Tests drag and drop functionality by dragging an element from a source location and dropping it onto a target droppable area on a test automation practice page.

Starting URL: http://testautomationpractice.blogspot.com/

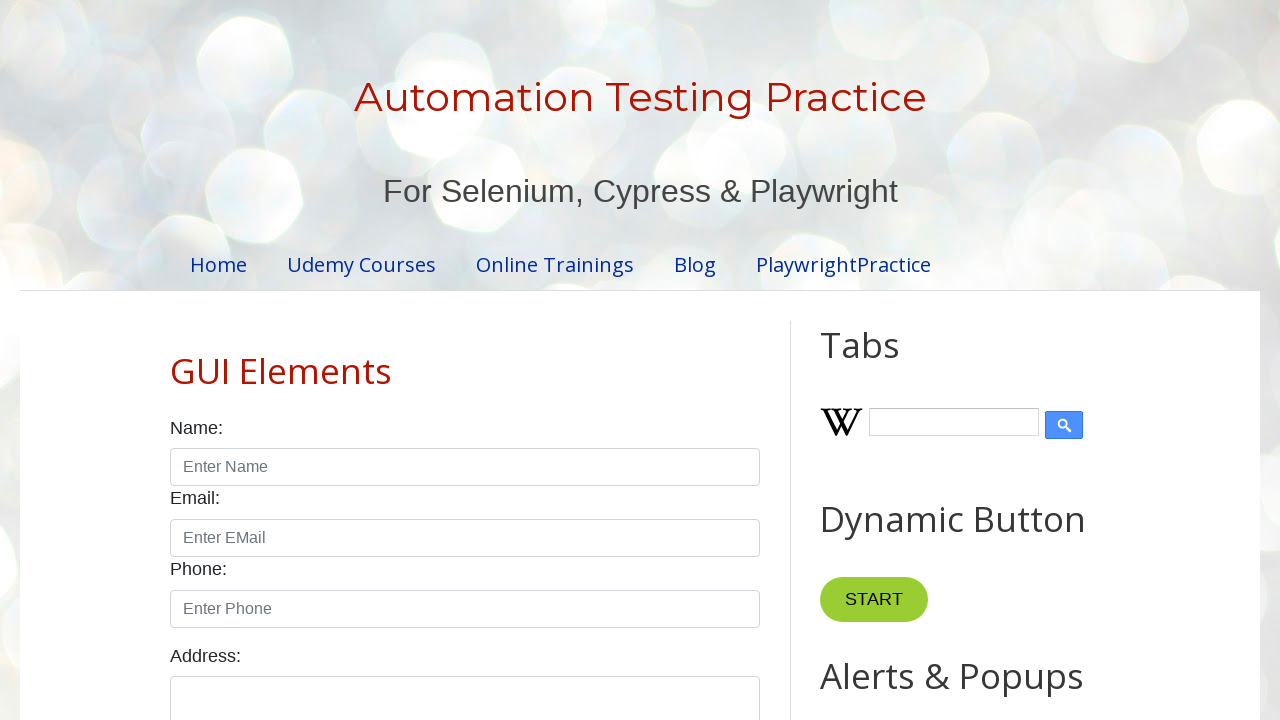

Waited for draggable element to be visible
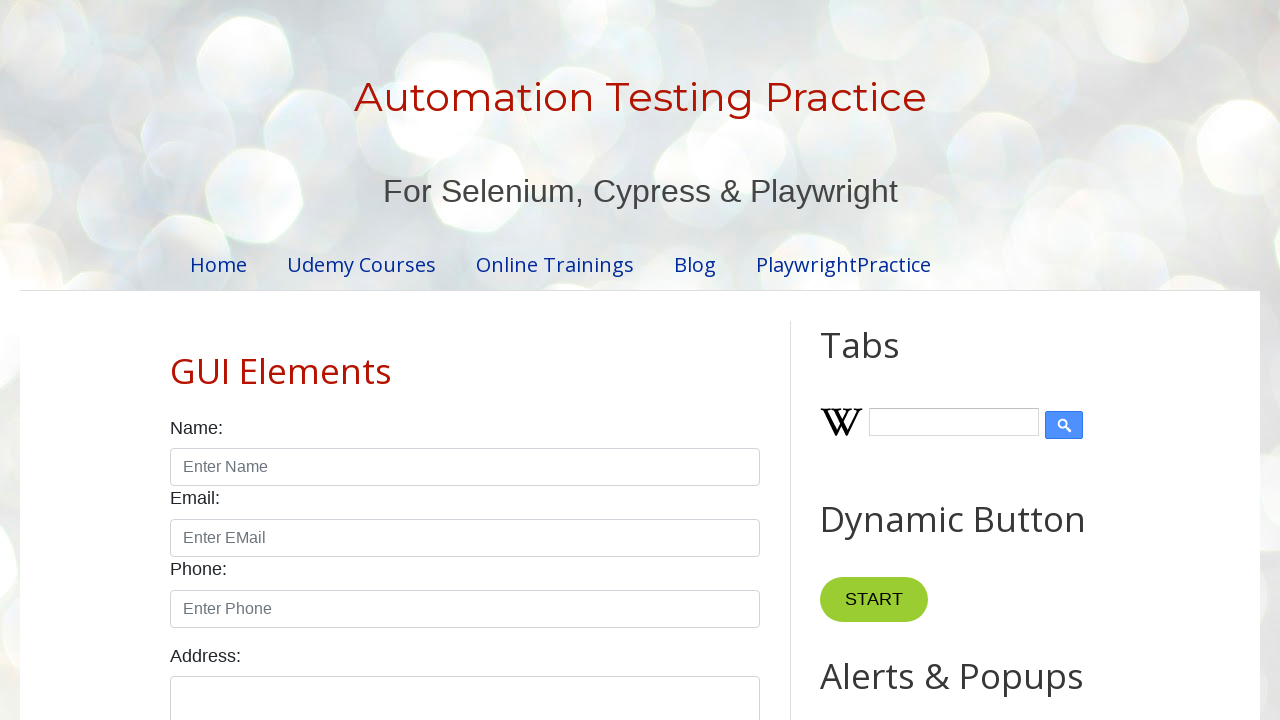

Waited for droppable element to be visible
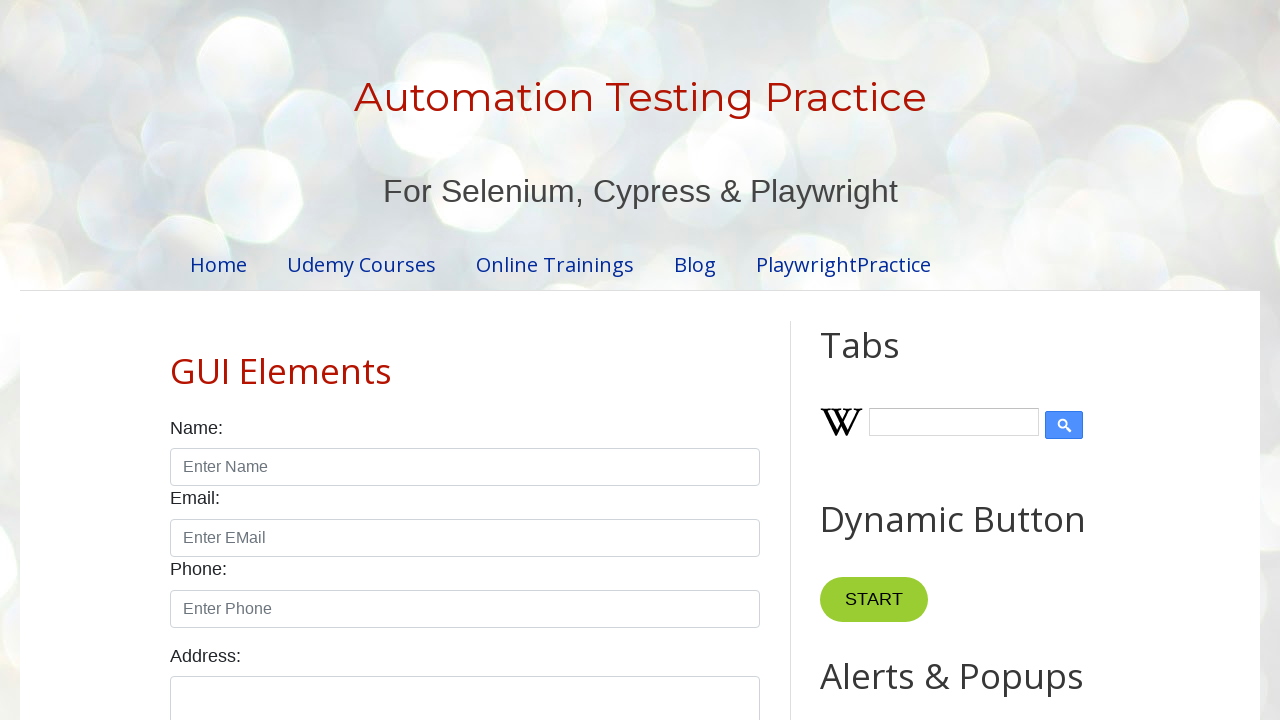

Located the draggable element
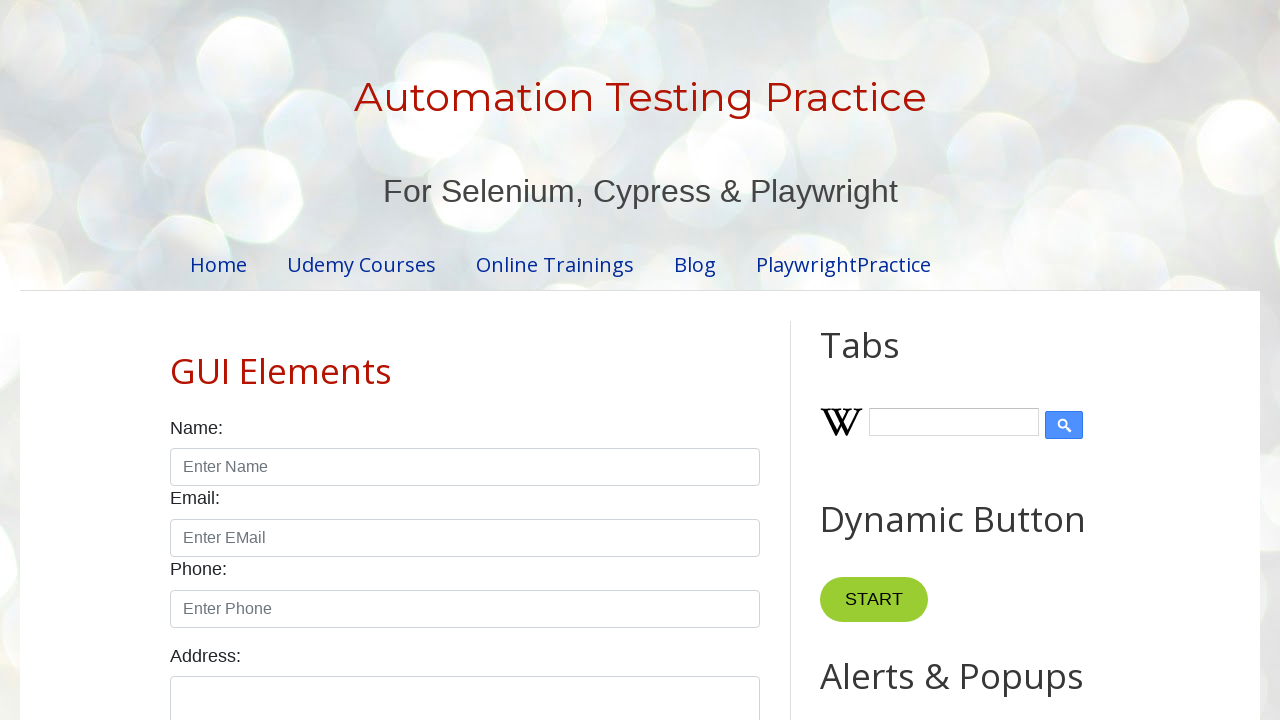

Located the droppable target element
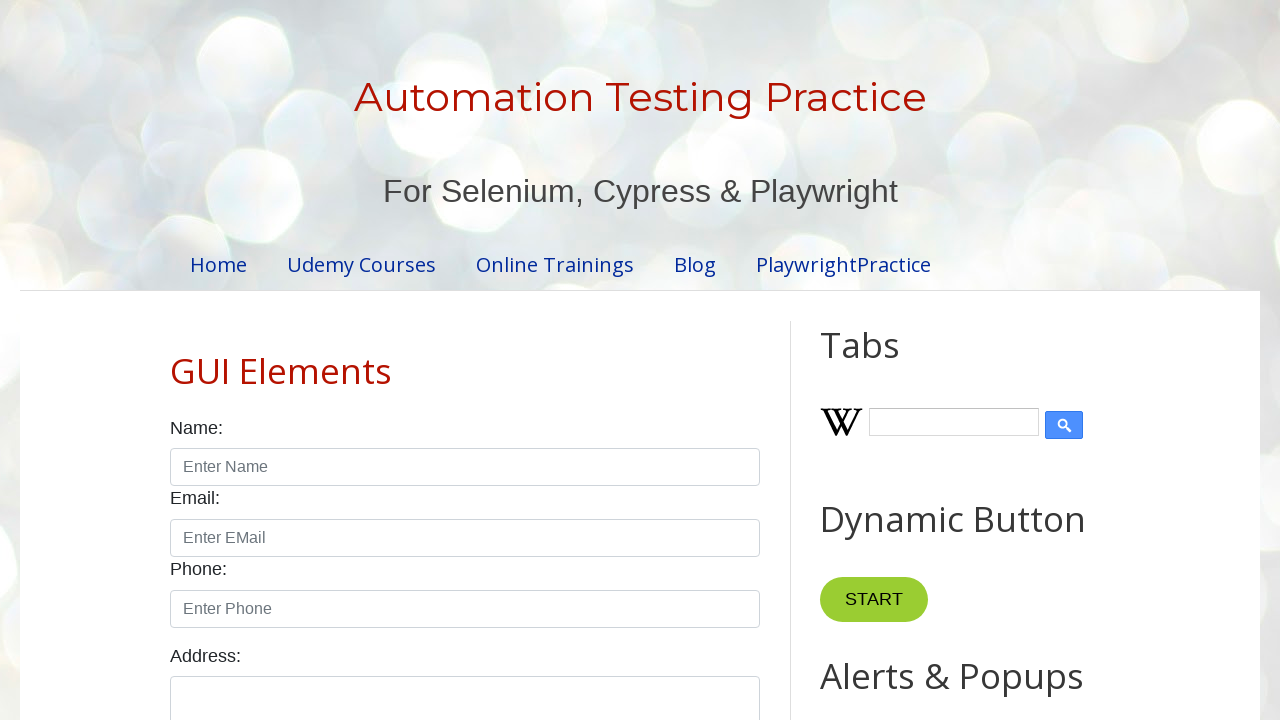

Dragged element from source location and dropped it onto target droppable area at (1015, 386)
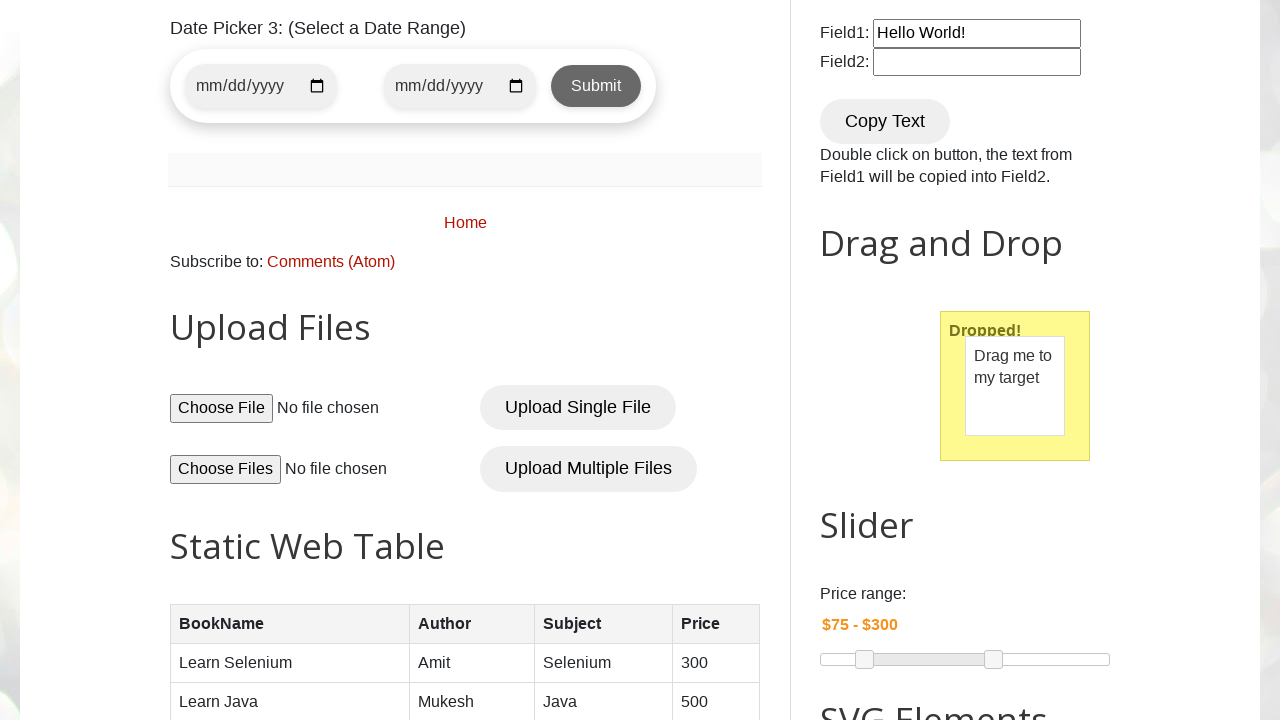

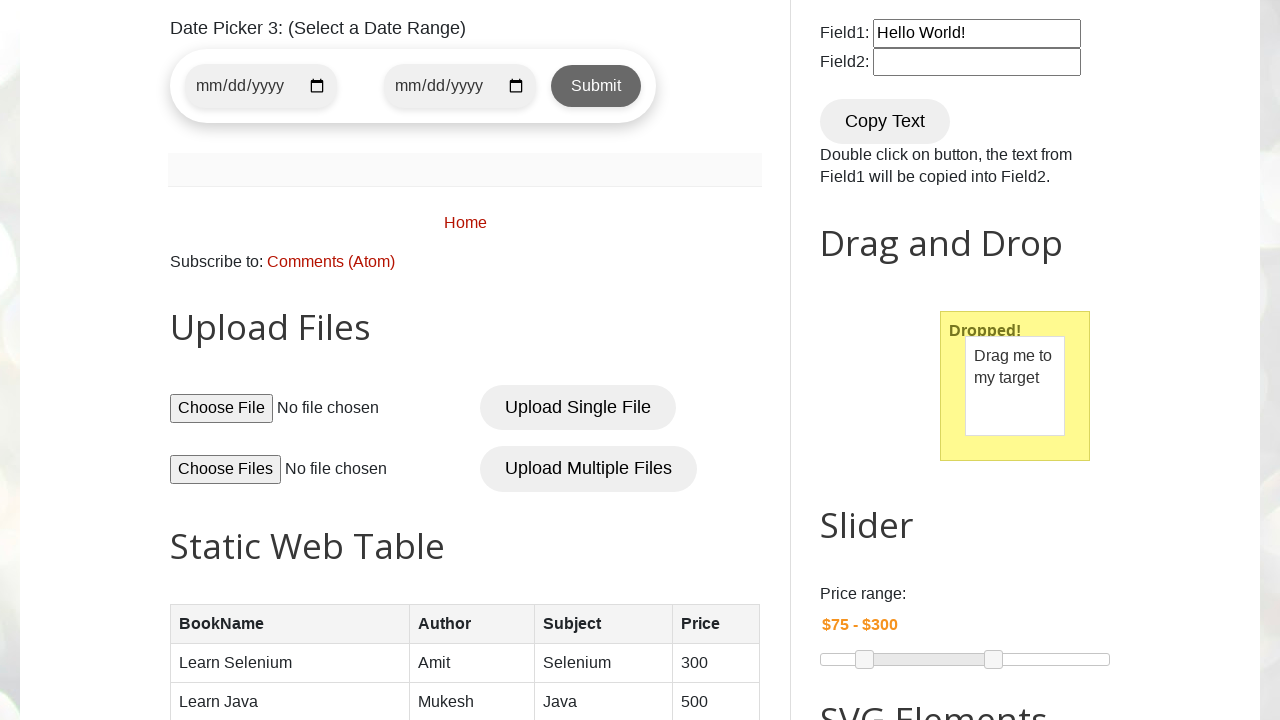